Tests a grocery shopping website by searching for vegetables containing 'ca', verifying 4 products are displayed, adding Cashews to cart, and verifying the cart count and brand logo text.

Starting URL: https://rahulshettyacademy.com/seleniumPractise/#/

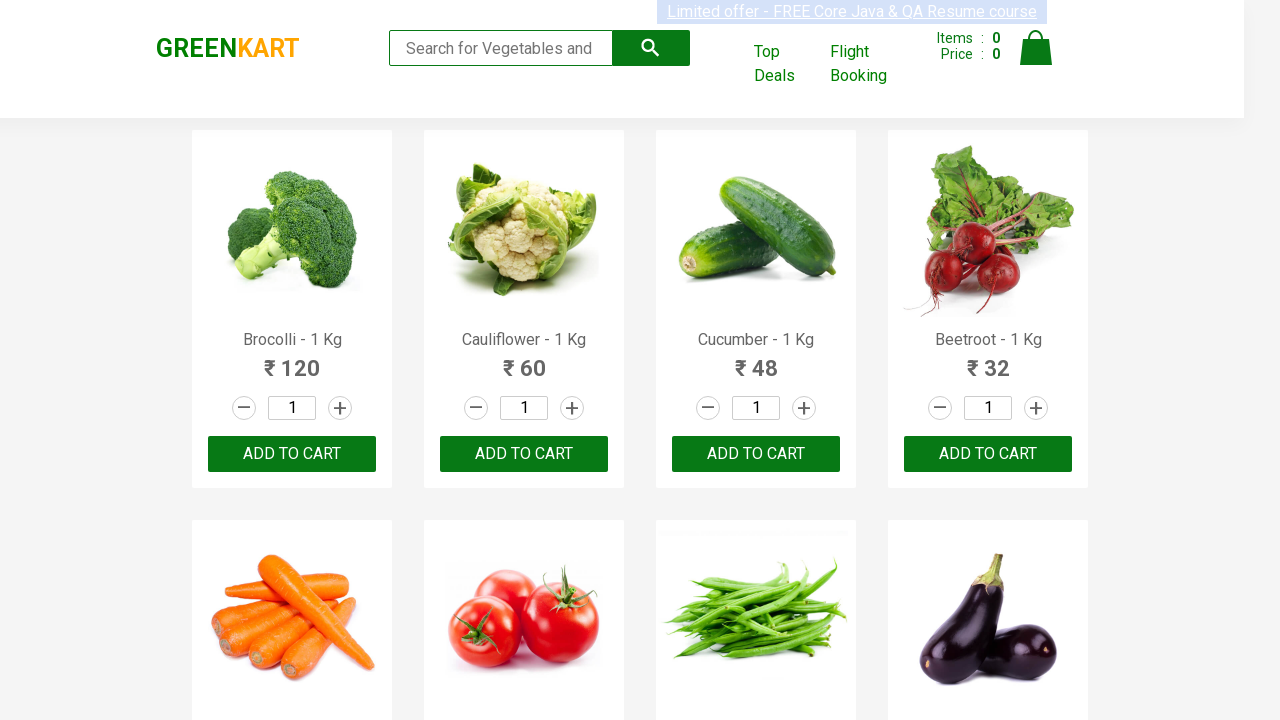

Typed 'ca' in search box to find vegetables on .search-keyword
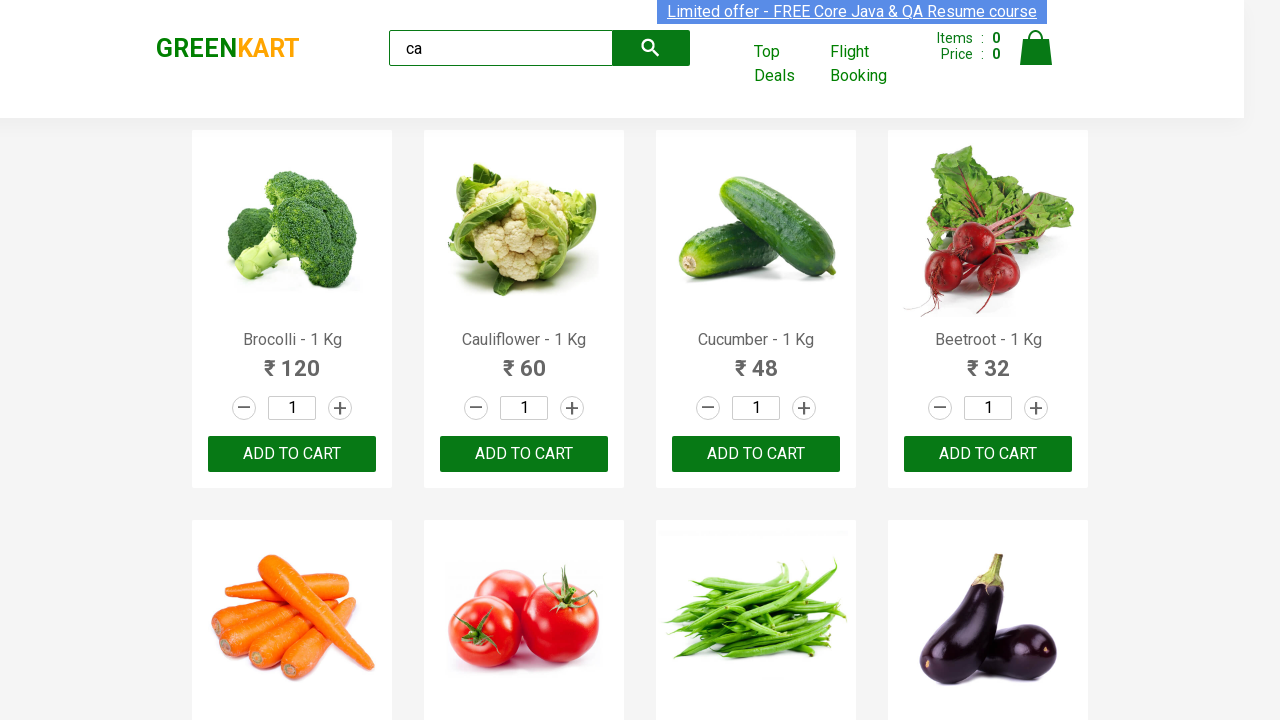

Waited for products to load
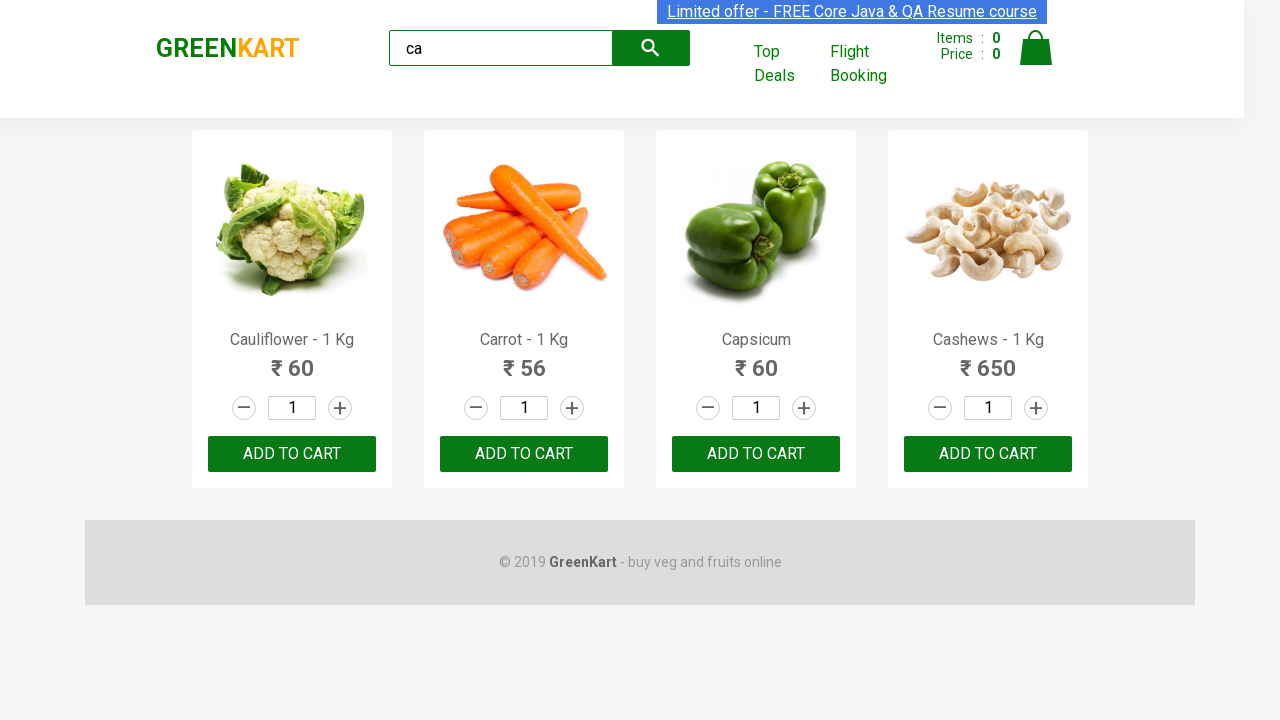

Verified 4 products are displayed
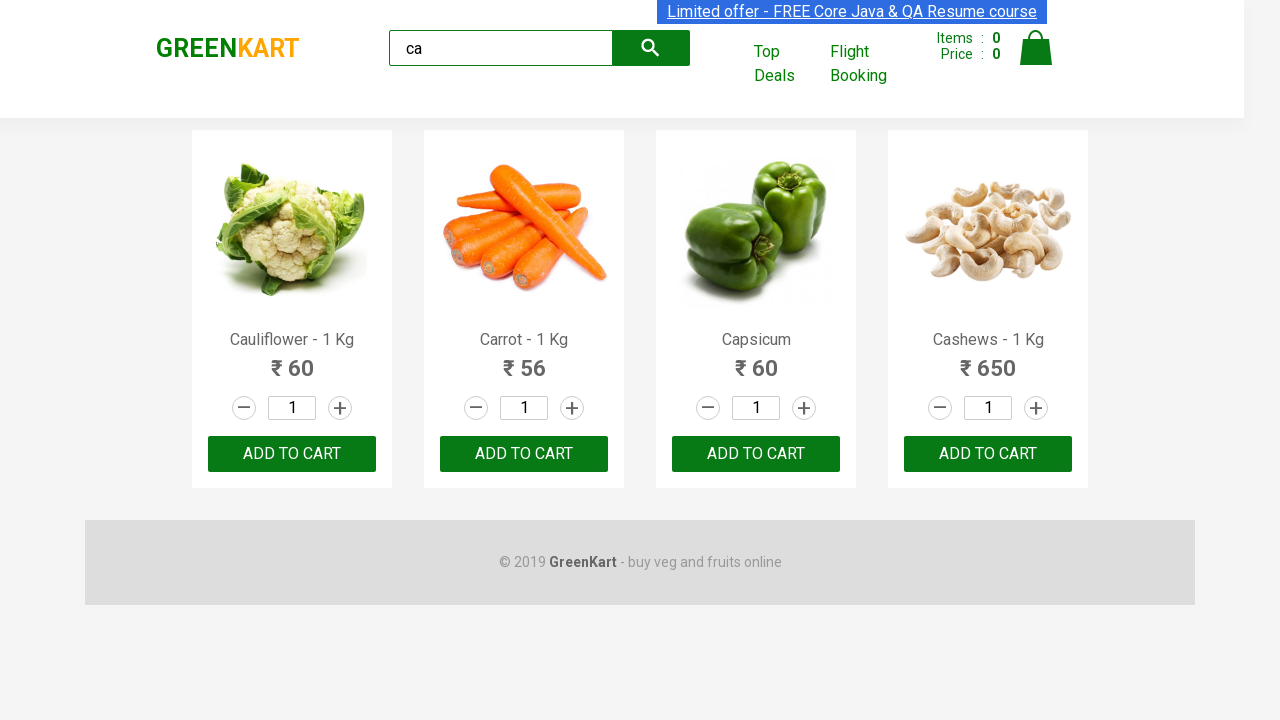

Clicked Add to Cart button for Cashews at (988, 454) on .products >> .product >> nth=3 >> button
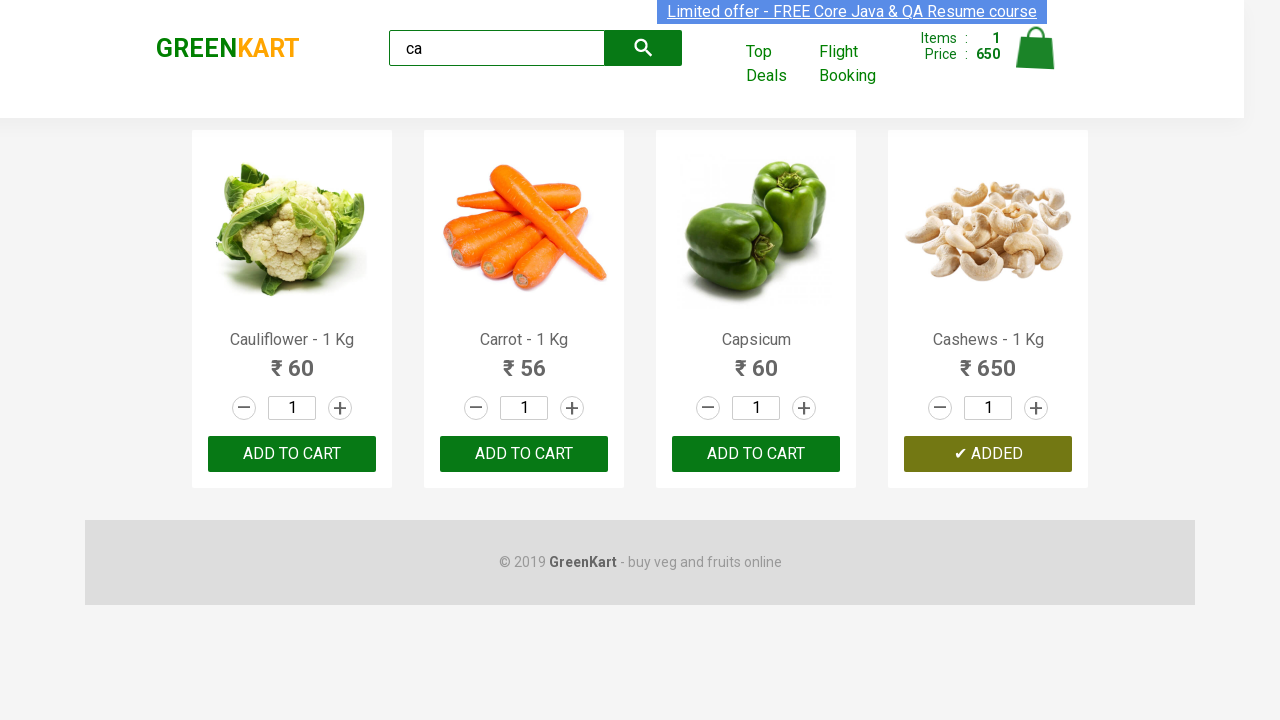

Waited for cart info to load
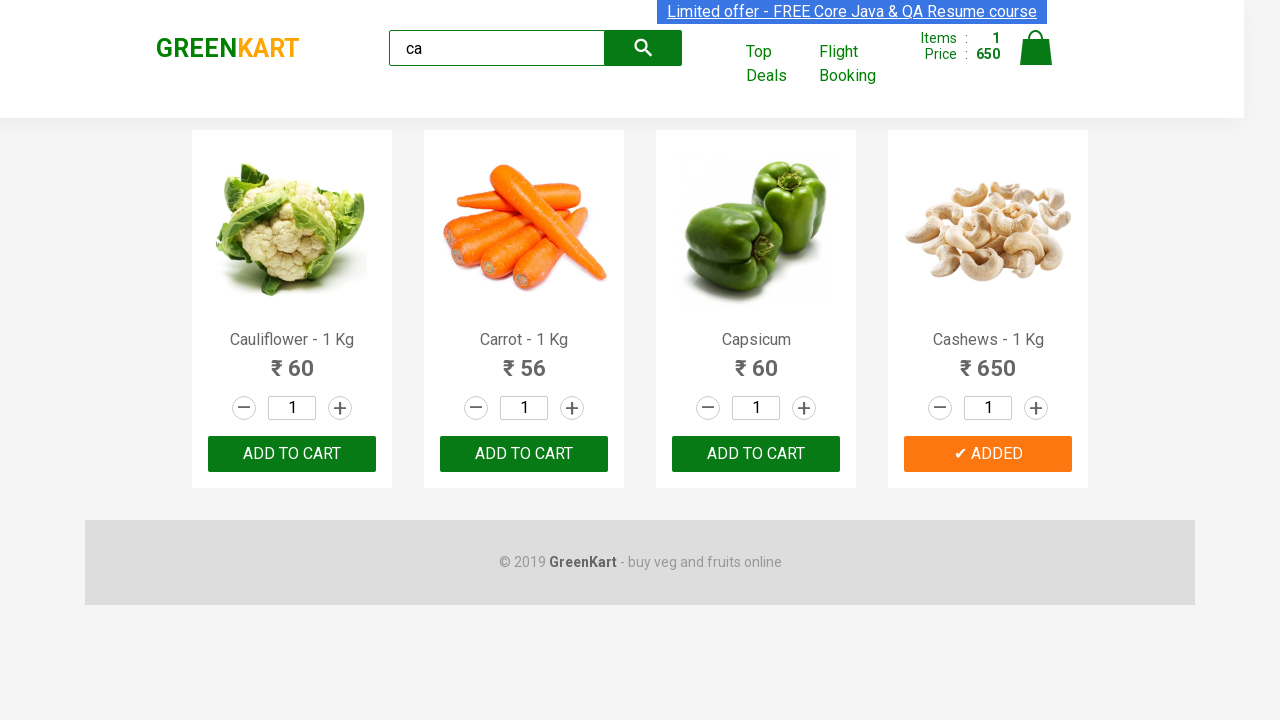

Verified cart count shows 1 item
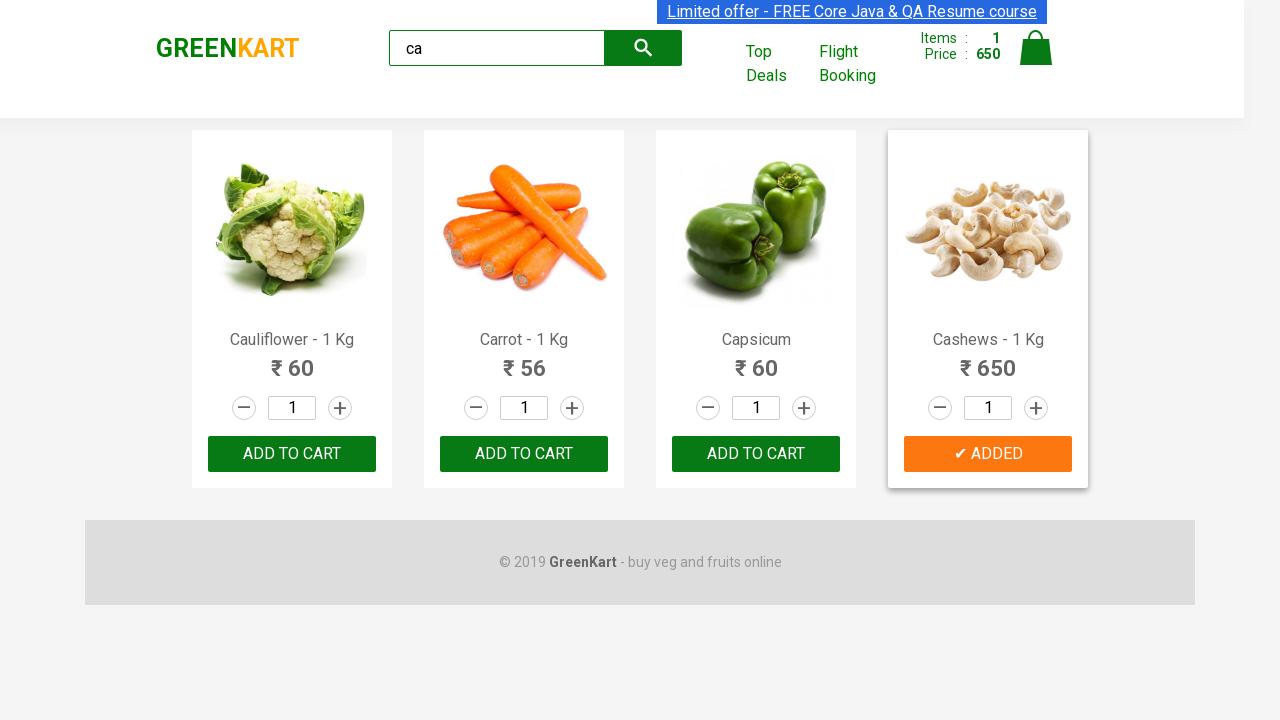

Verified brand logo displays 'GREENKART'
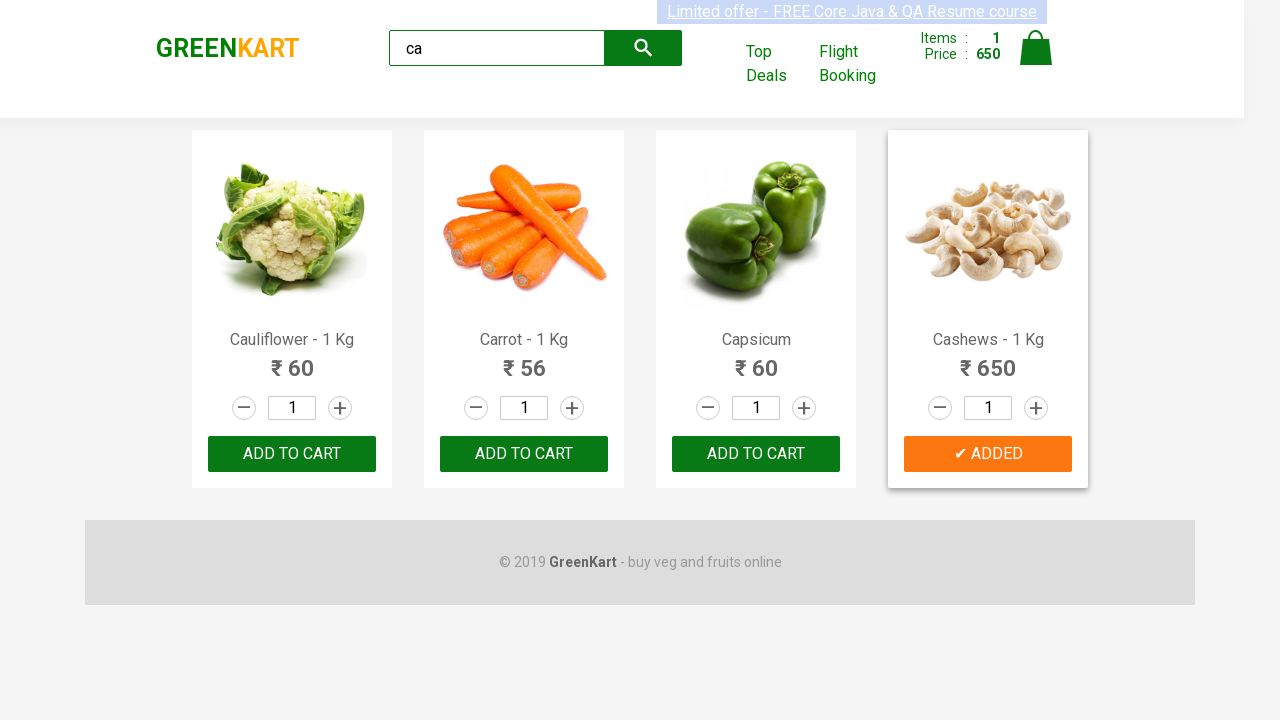

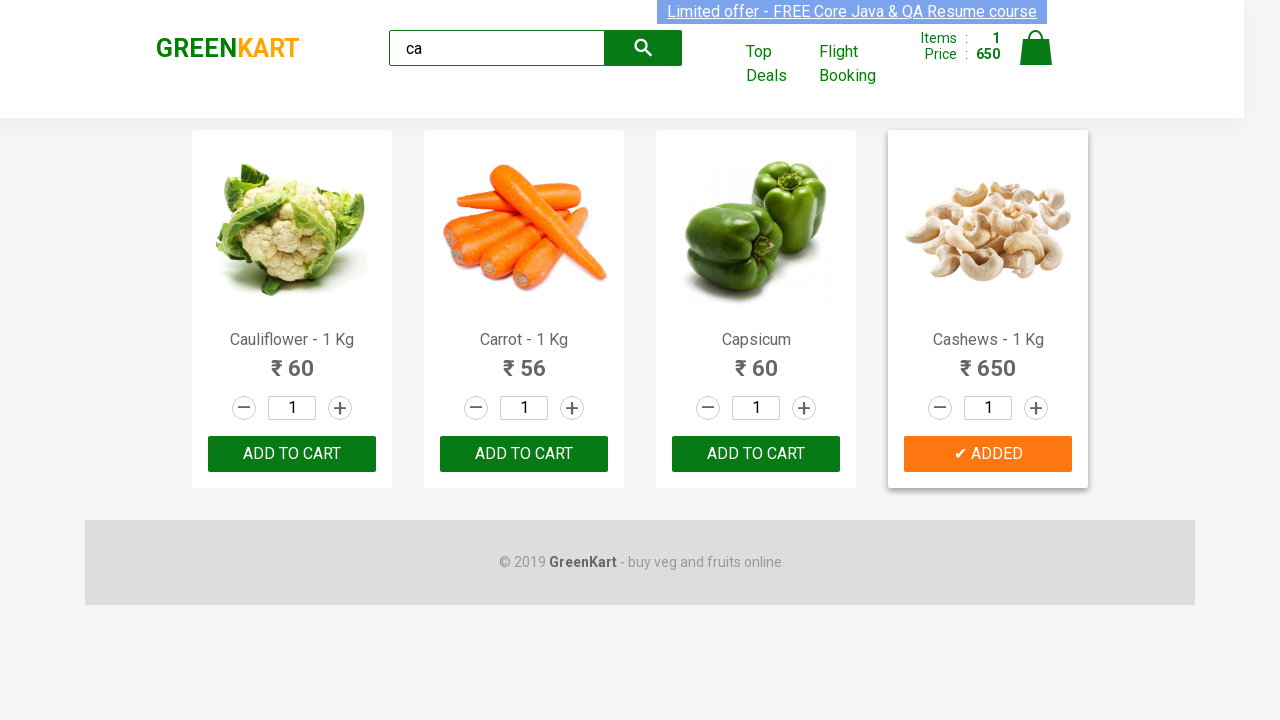